Tests JavaScript confirm alert handling by clicking a button to trigger a confirm dialog and accepting it

Starting URL: http://demo.automationtesting.in/Alerts.html

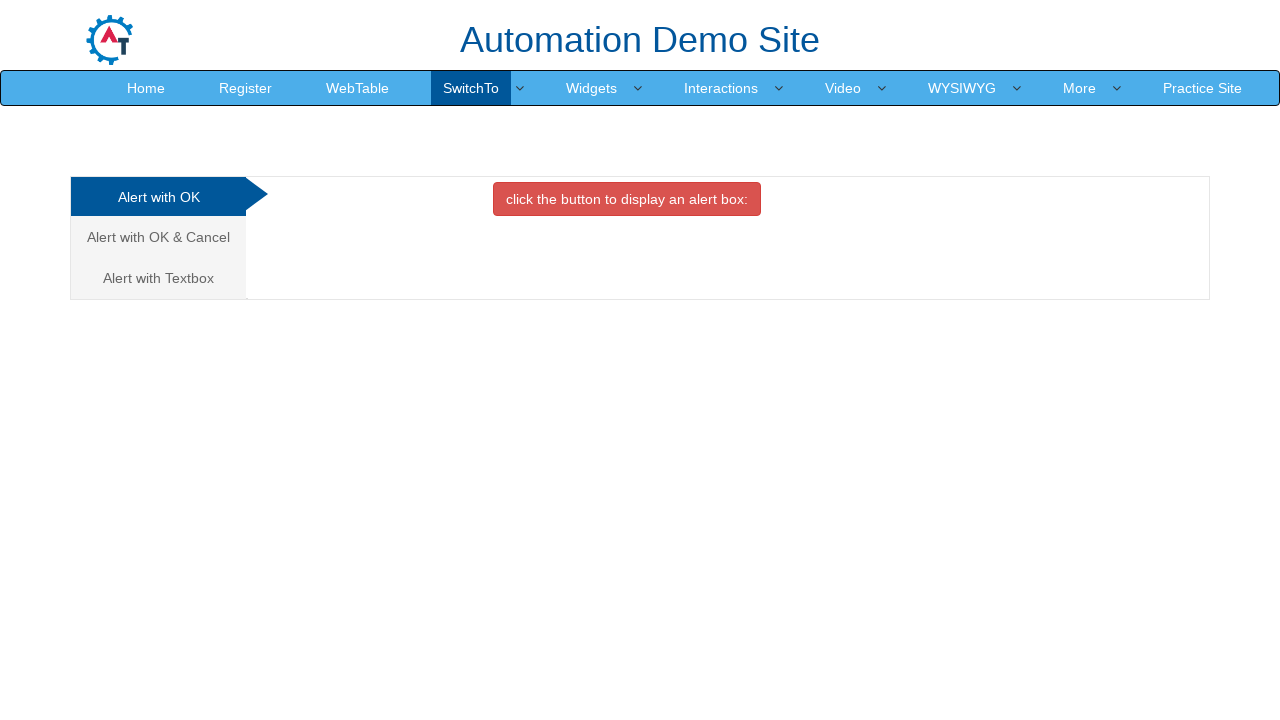

Clicked on 'Alert with OK & Cancel' tab at (158, 237) on xpath=//a[text()='Alert with OK & Cancel ']
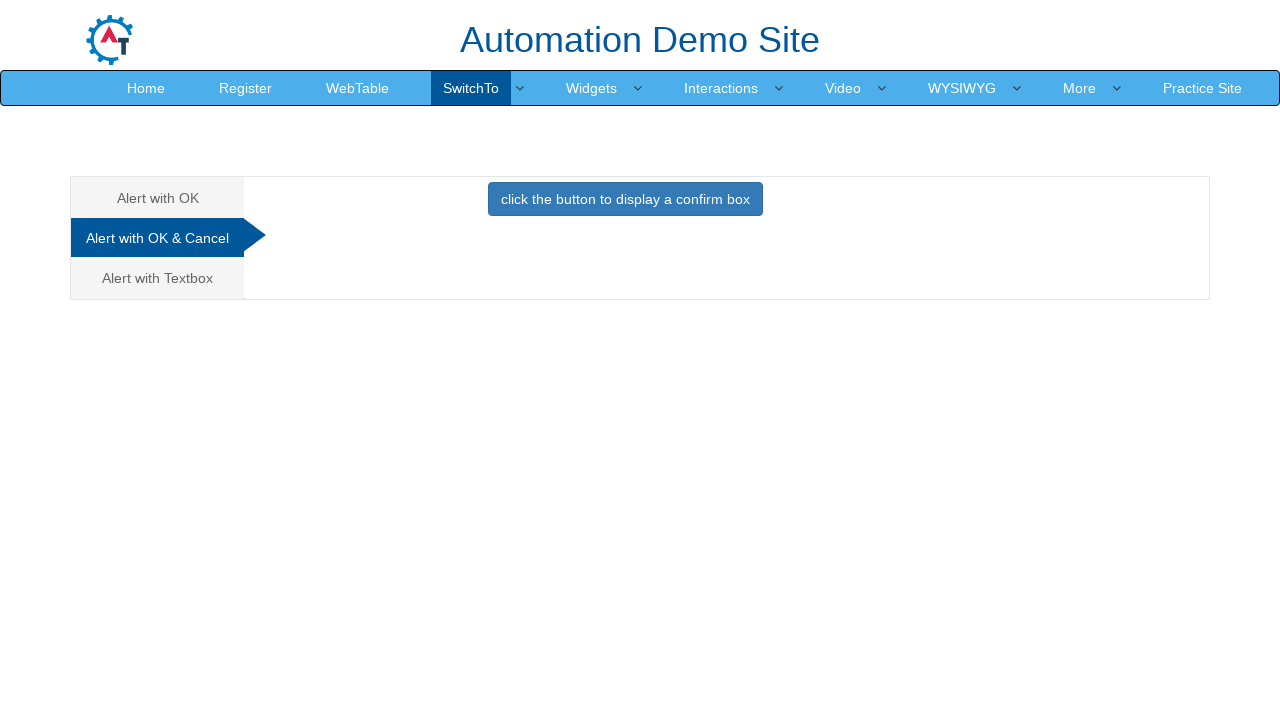

Set up dialog handler to accept confirm alerts
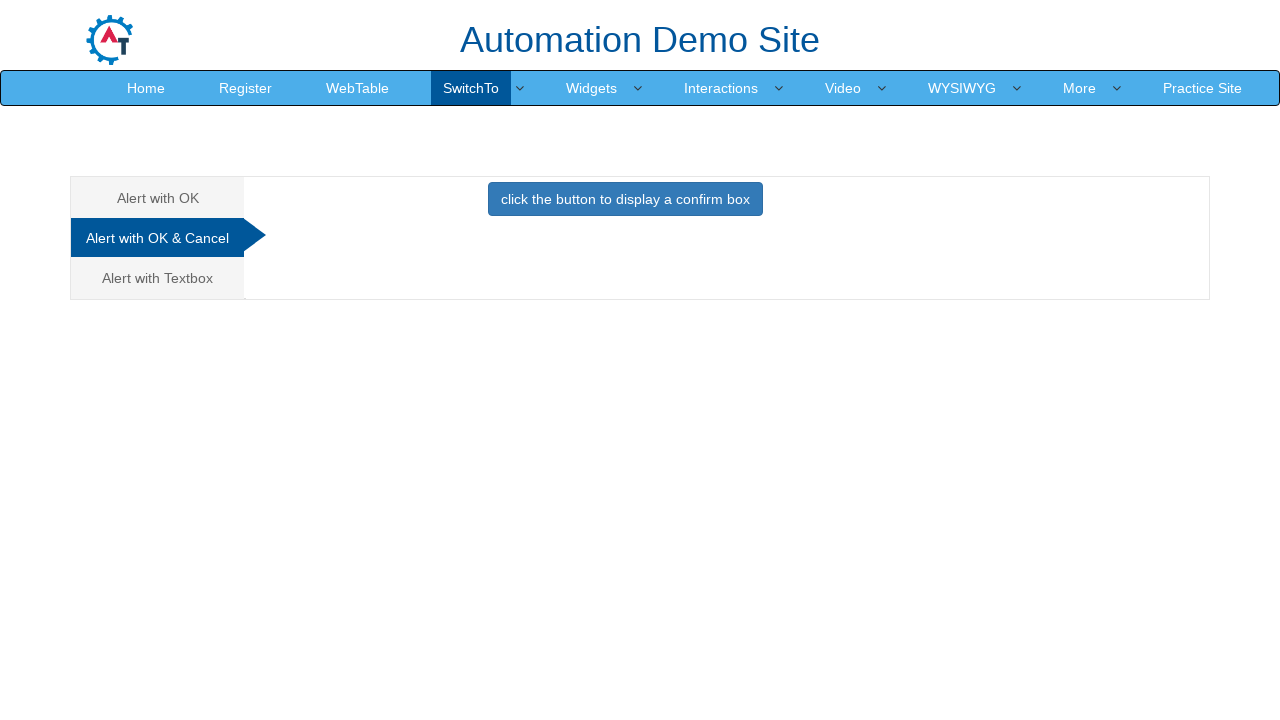

Clicked button to trigger confirm dialog at (625, 199) on xpath=//button[@onclick='confirmbox()']
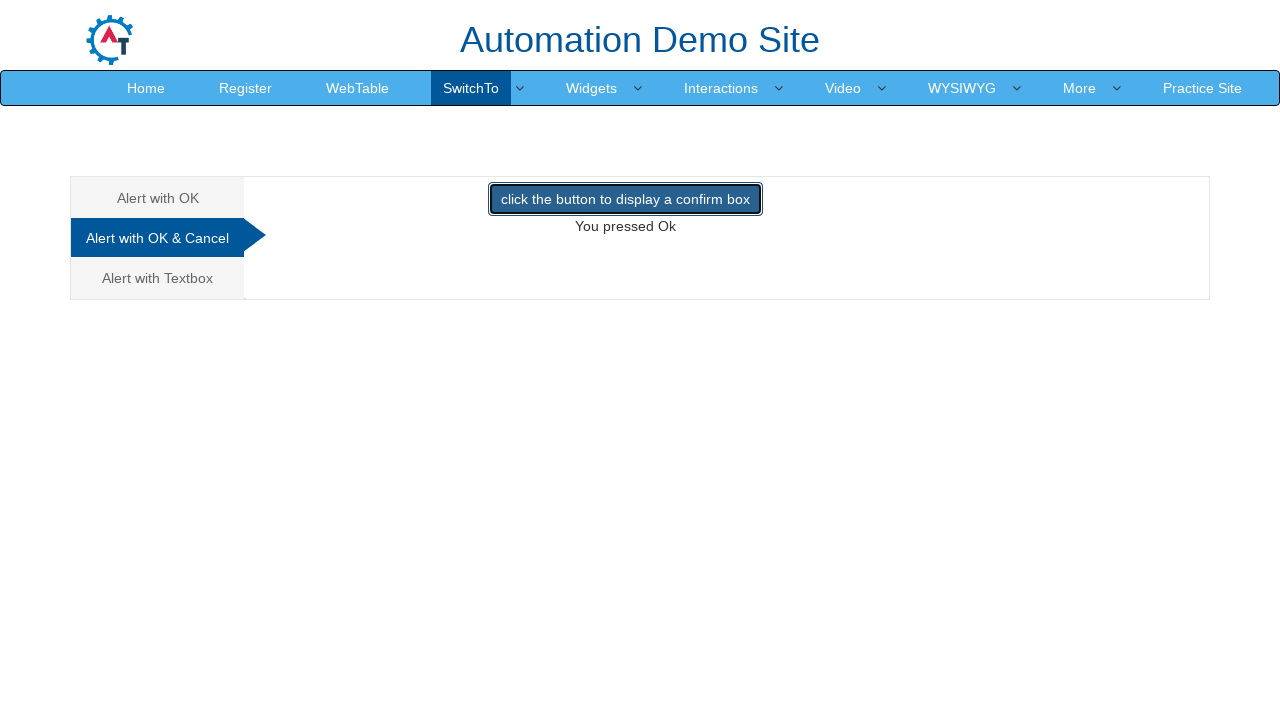

Waited 500ms for dialog to be processed
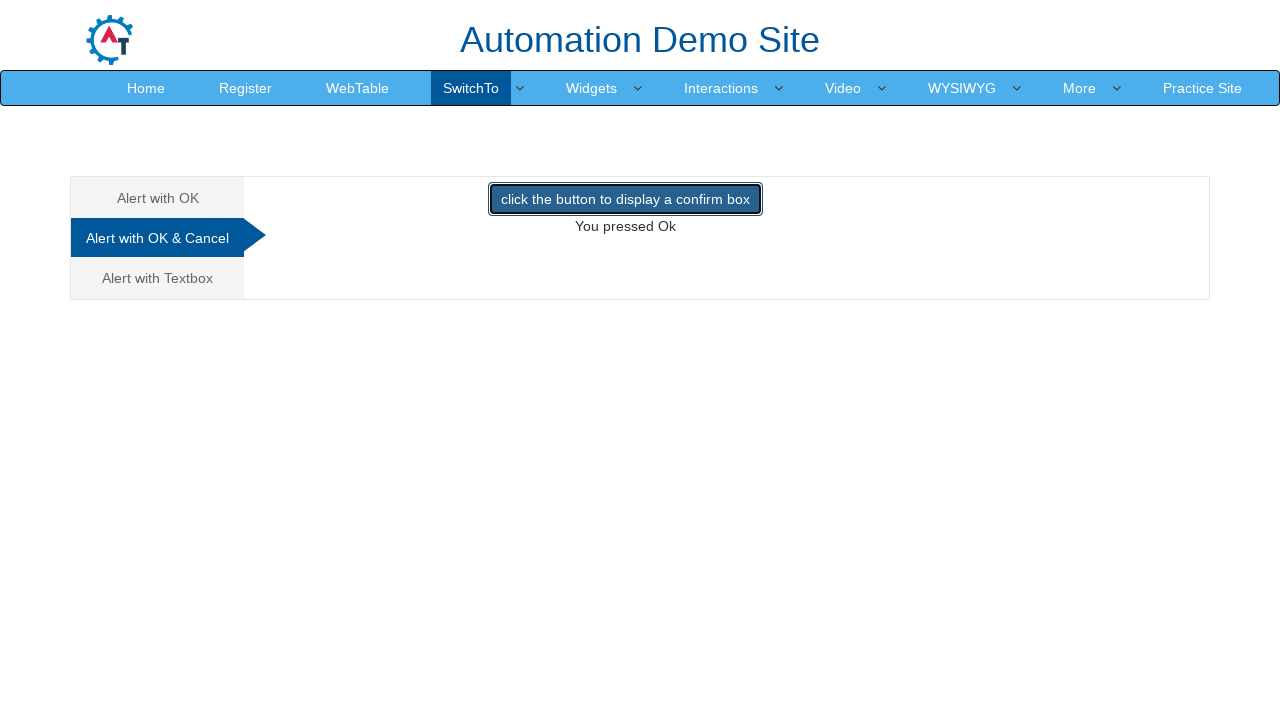

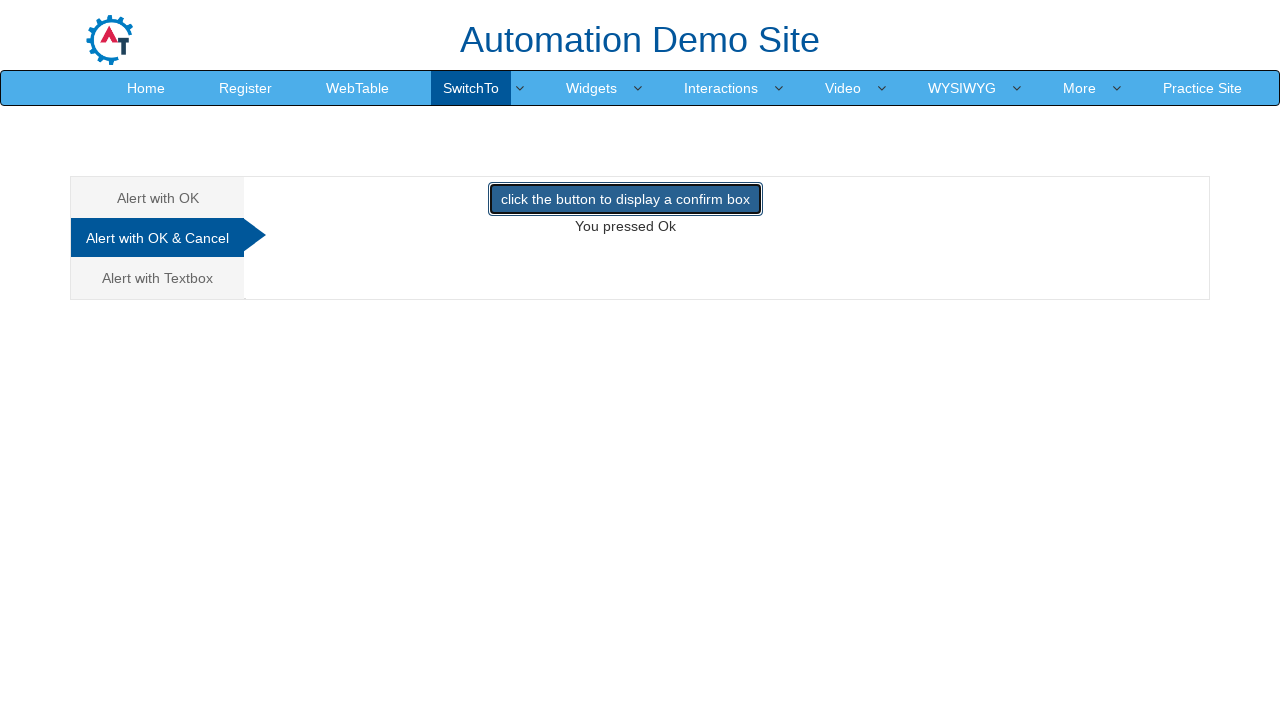